Solves a math captcha by calculating a logarithmic expression from a displayed number, then fills the answer and completes checkbox selections before submitting the form

Starting URL: https://suninjuly.github.io/math.html

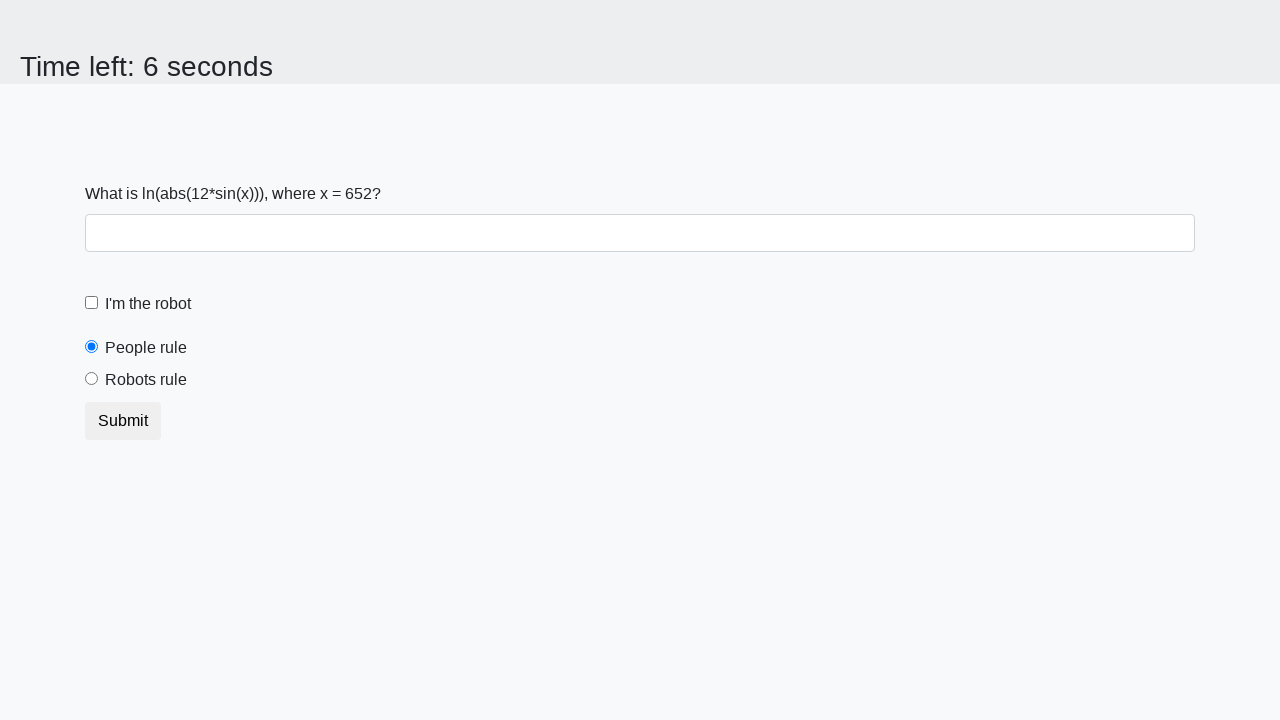

Located the input value element displaying the number for math calculation
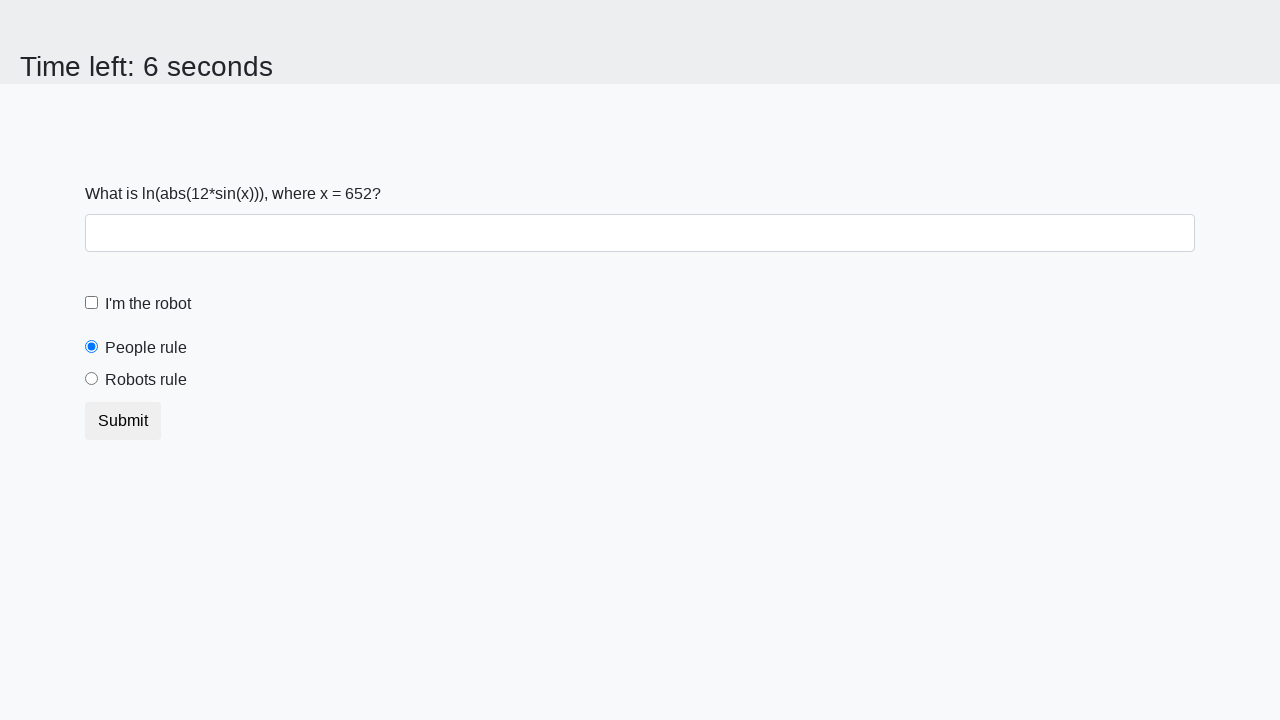

Extracted the number value: 652
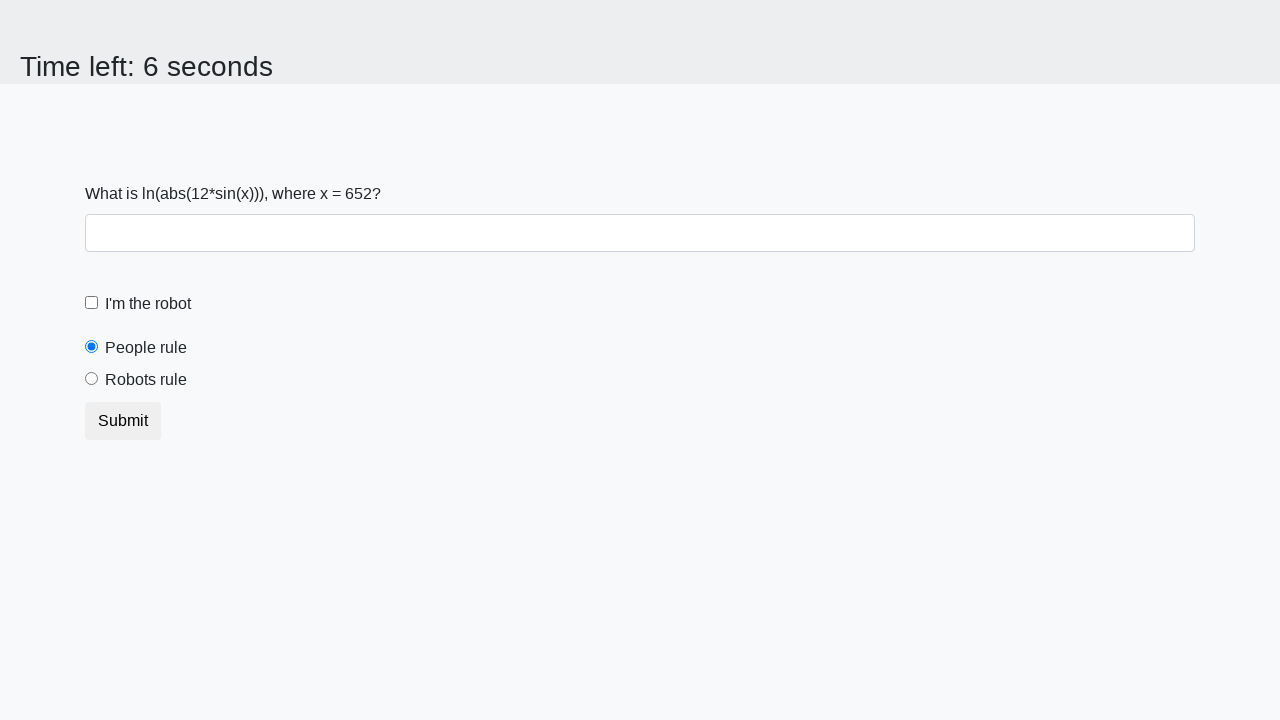

Calculated logarithmic expression result: 2.4777465383242596
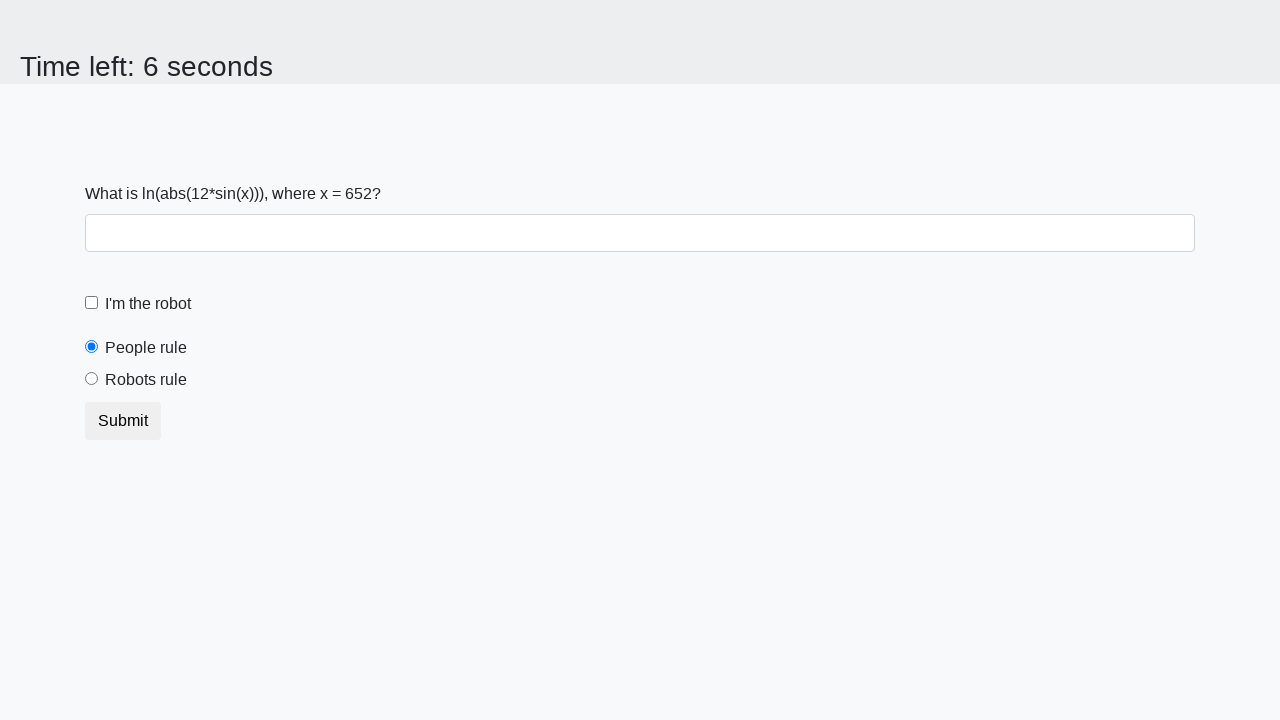

Filled the answer field with the calculated value on .form-control
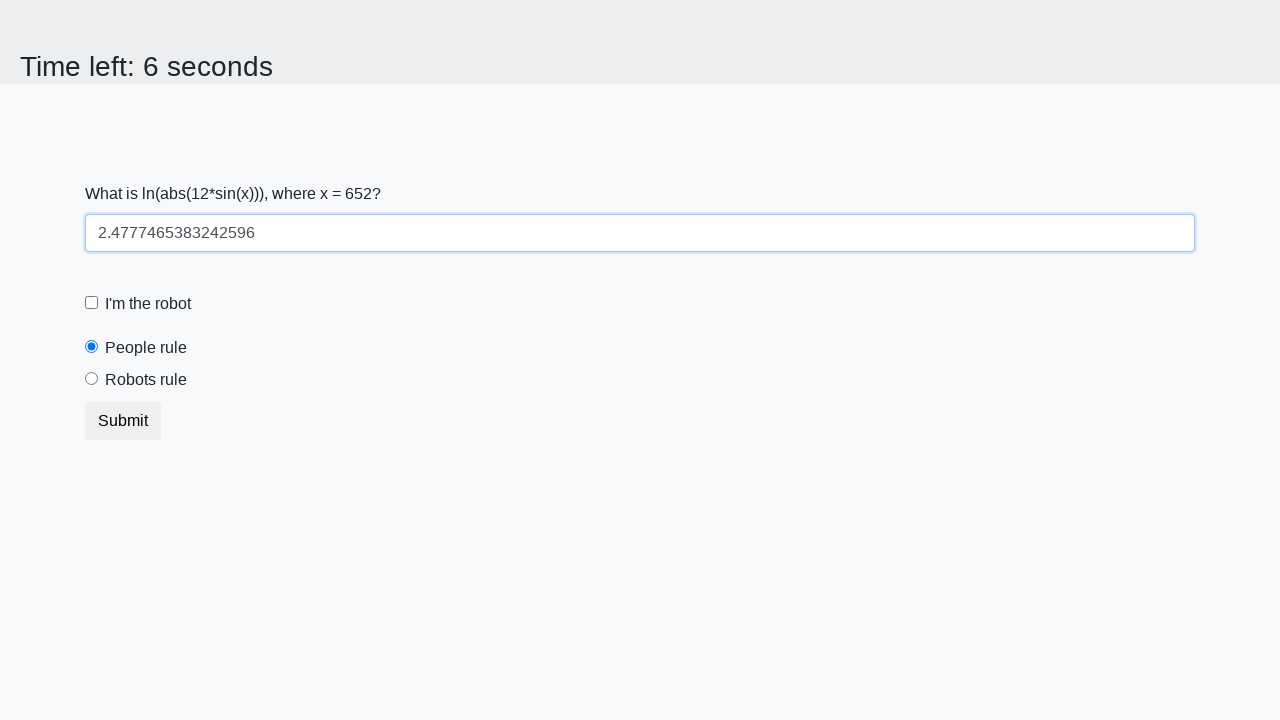

Clicked the robot checkbox to confirm at (92, 303) on #robotCheckbox
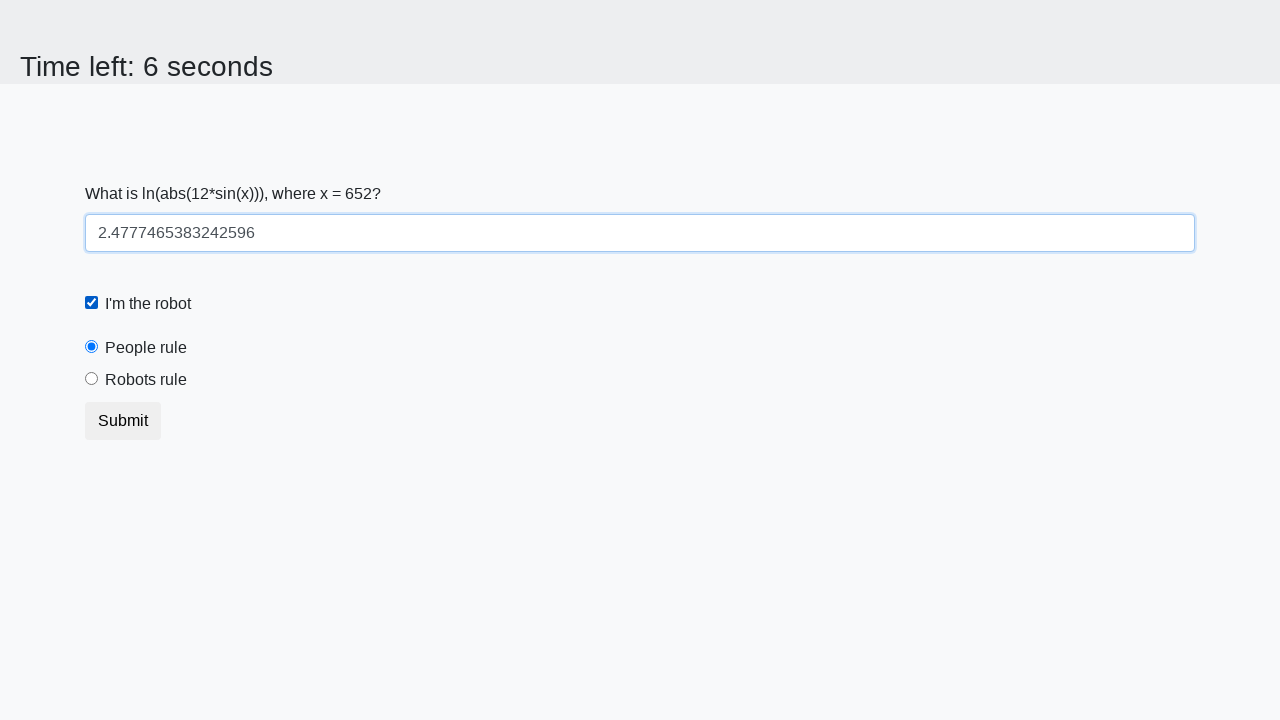

Selected the robots rule radio button at (92, 379) on #robotsRule
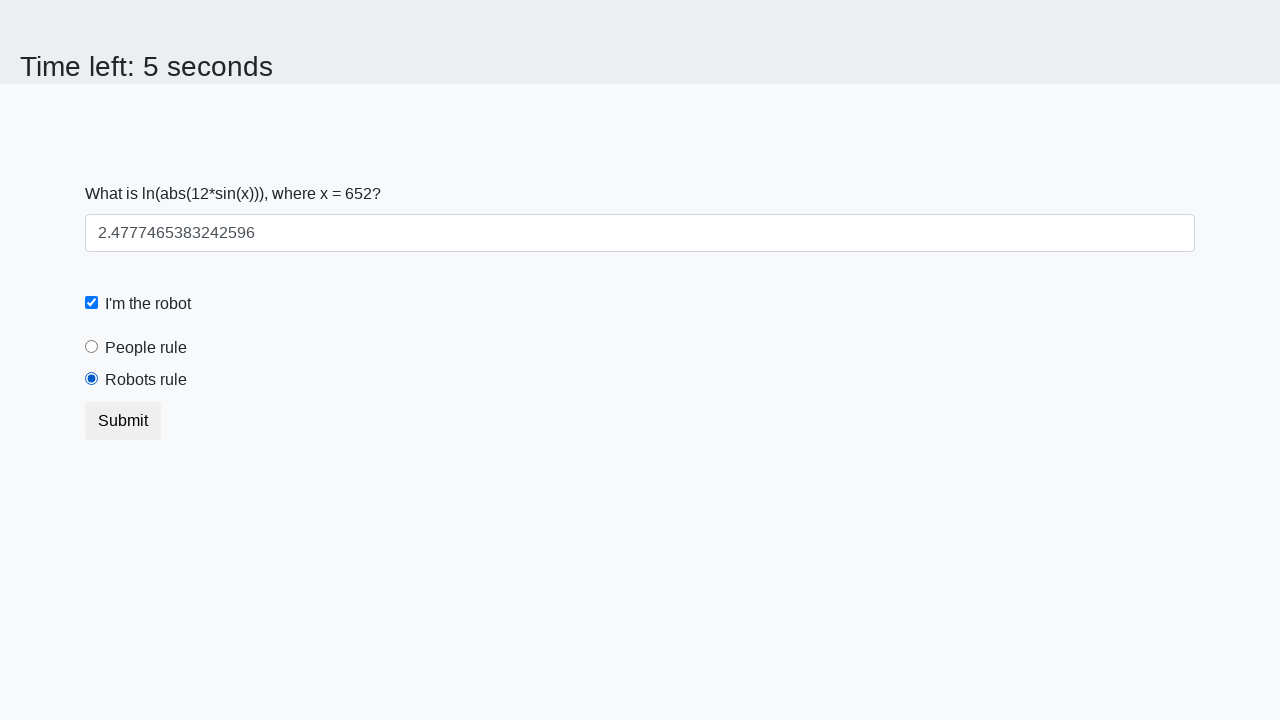

Clicked the submit button to complete the form at (123, 421) on button[type="submit"]
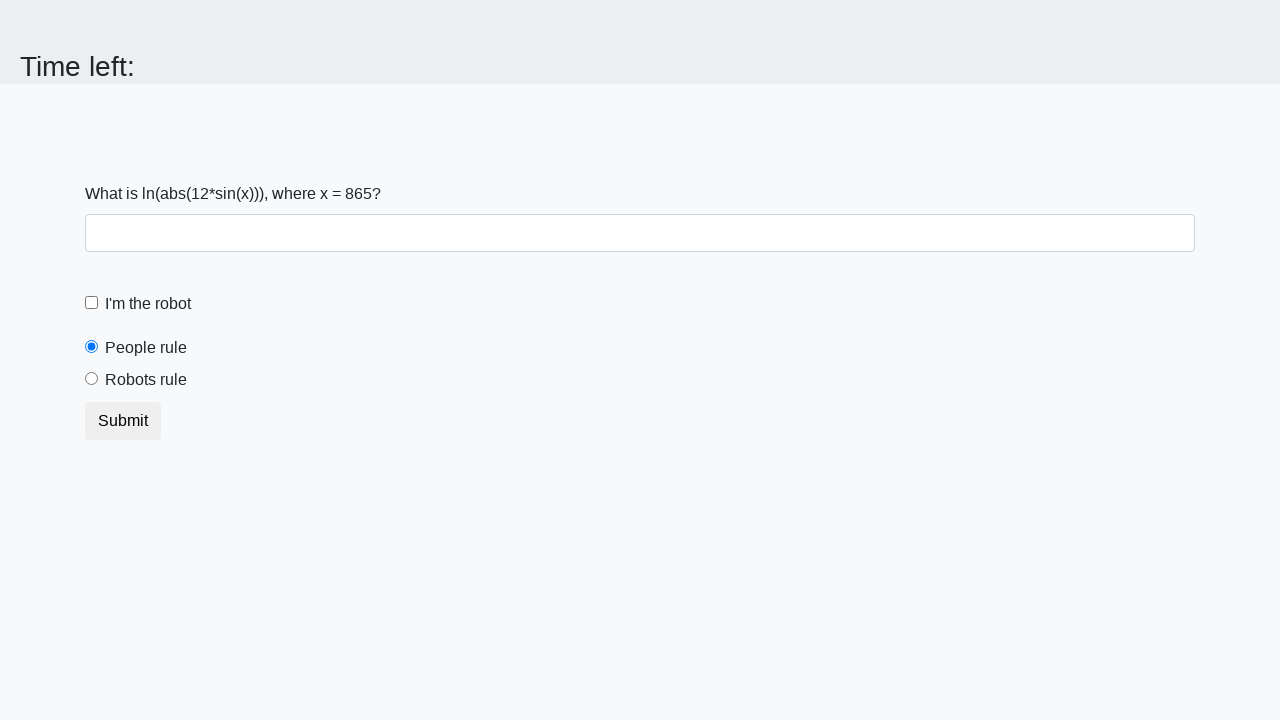

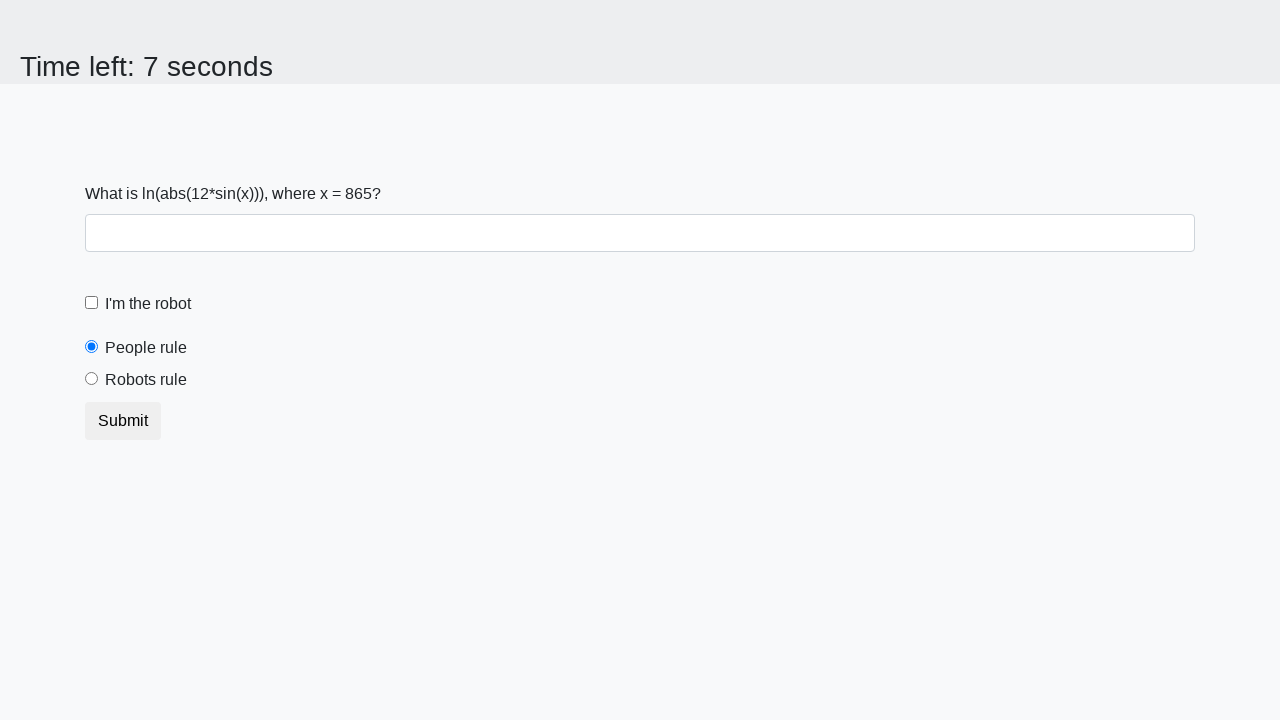